Tests checkbox functionality by verifying initial state, clicking a checkbox, and confirming the selection state changes

Starting URL: https://rahulshettyacademy.com/dropdownsPractise/

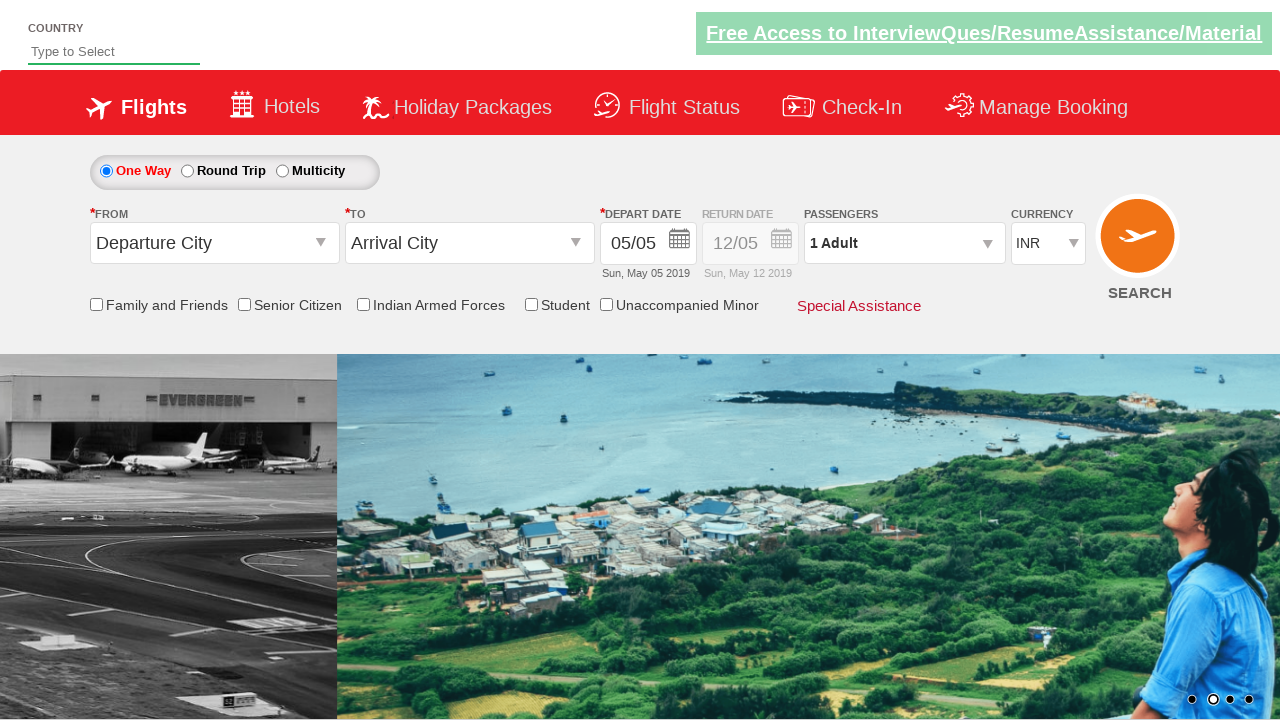

Verified Senior Citizen checkbox is not selected in initial state
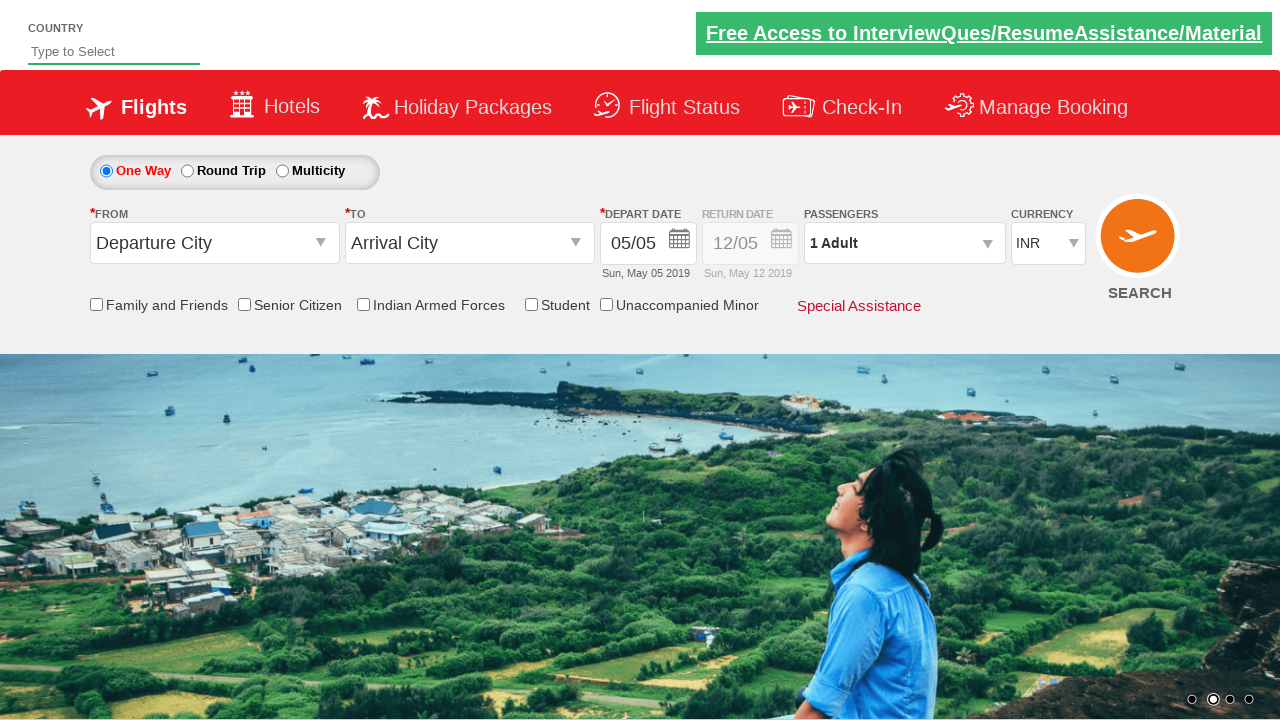

Clicked the Senior Citizen Discount checkbox at (244, 304) on input[name$='SeniorCitizenDiscount']
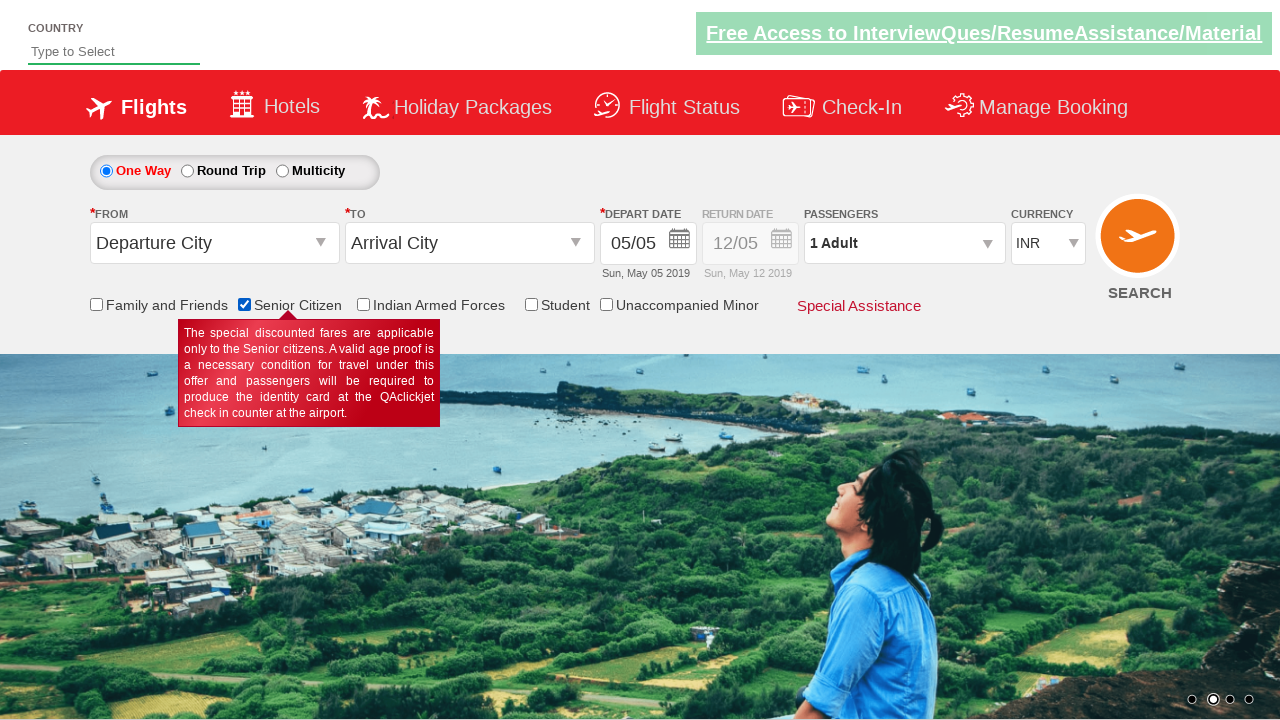

Verified Senior Citizen checkbox is now selected after clicking
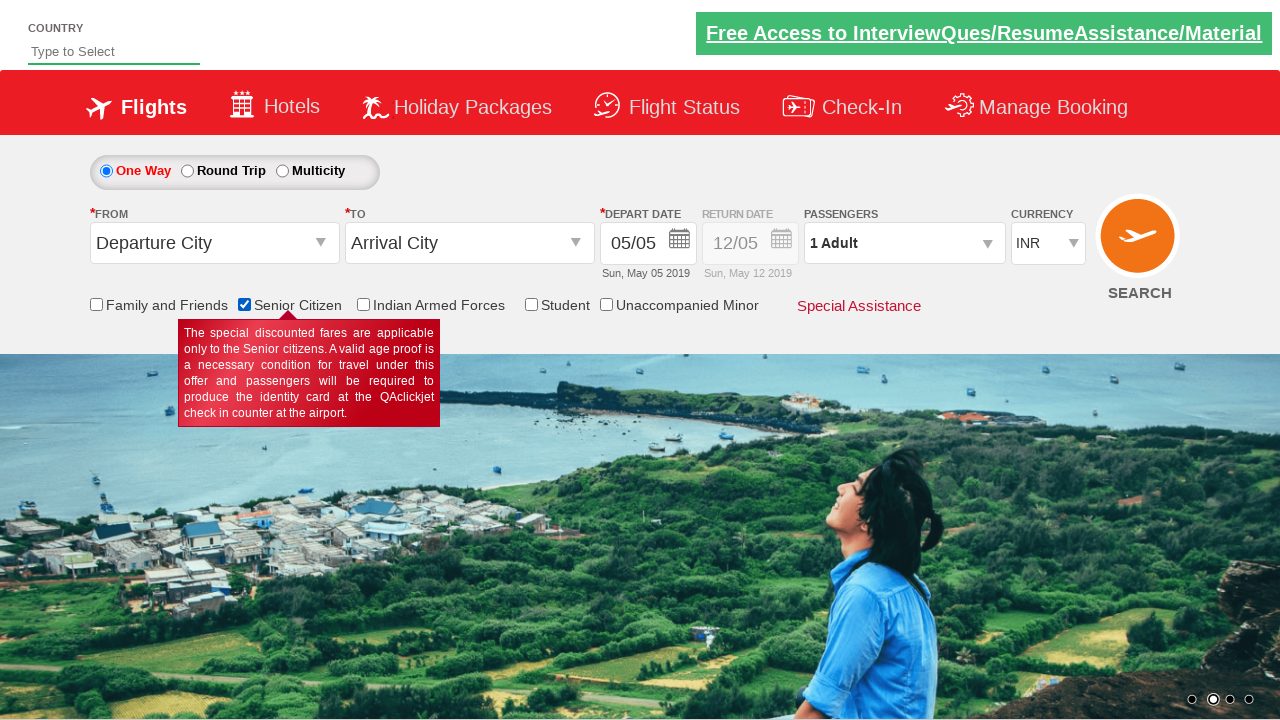

Retrieved count of all checkboxes on the page: 6
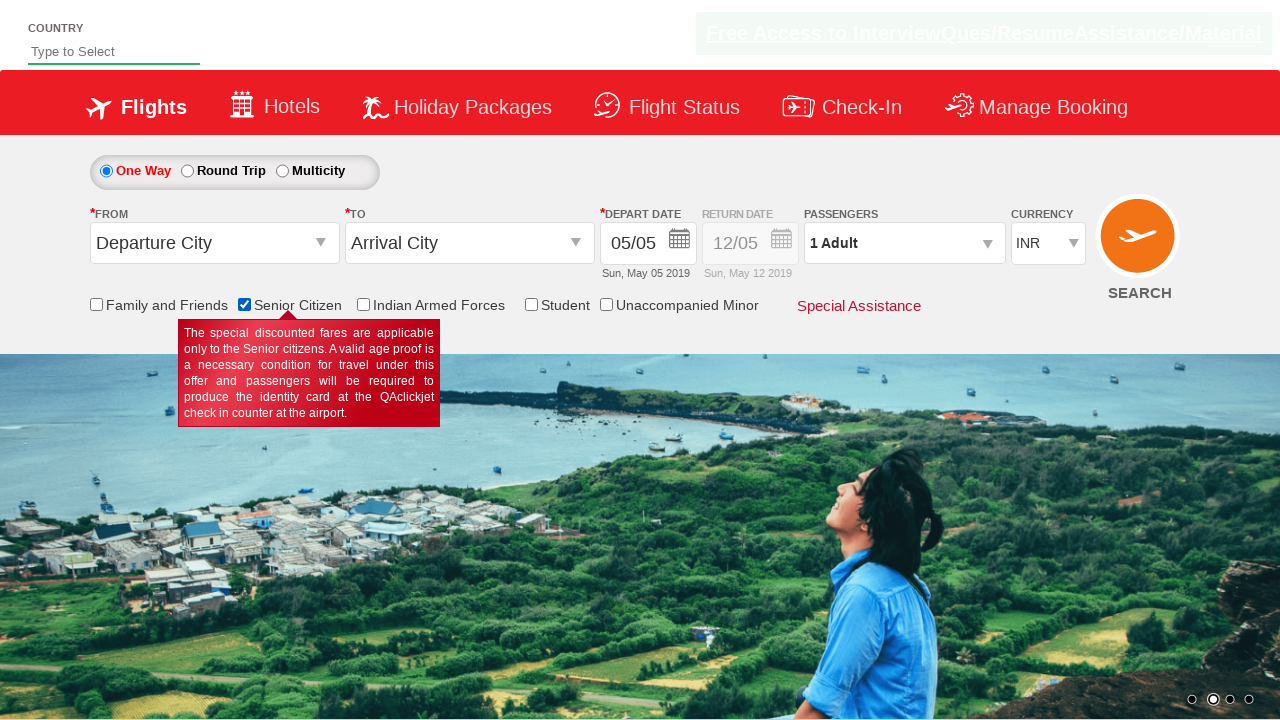

Printed checkbox count: 6
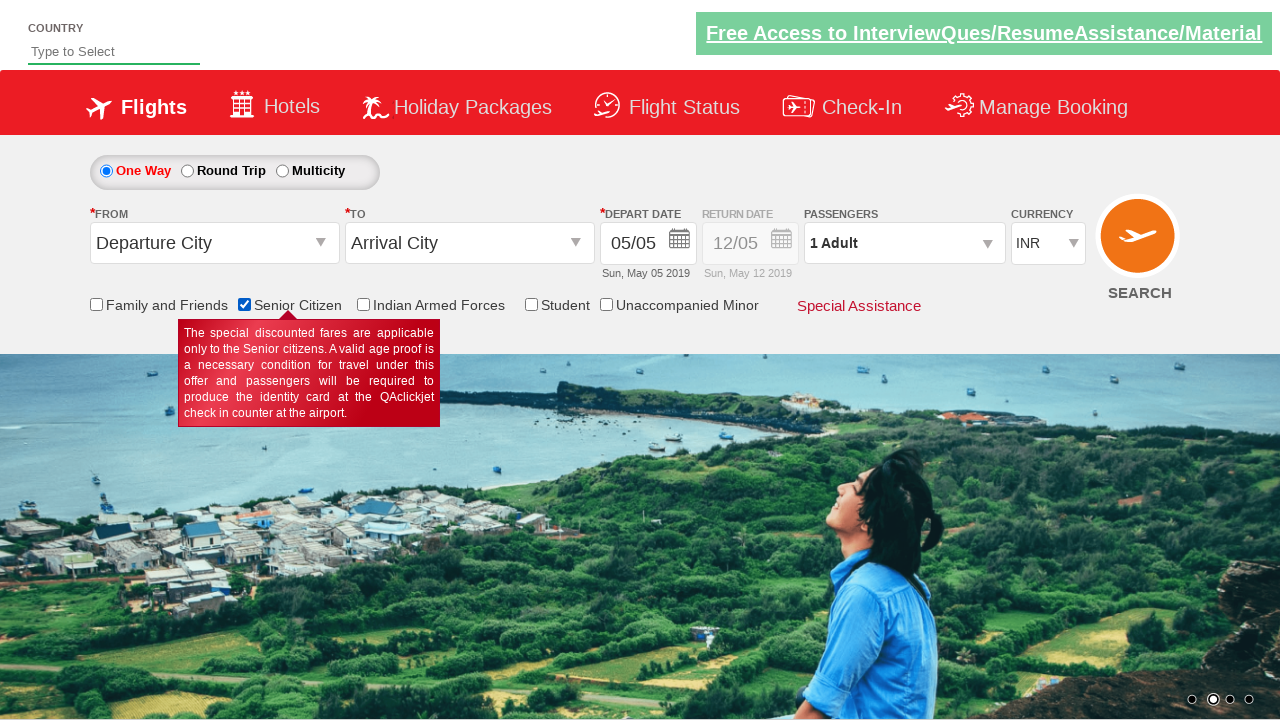

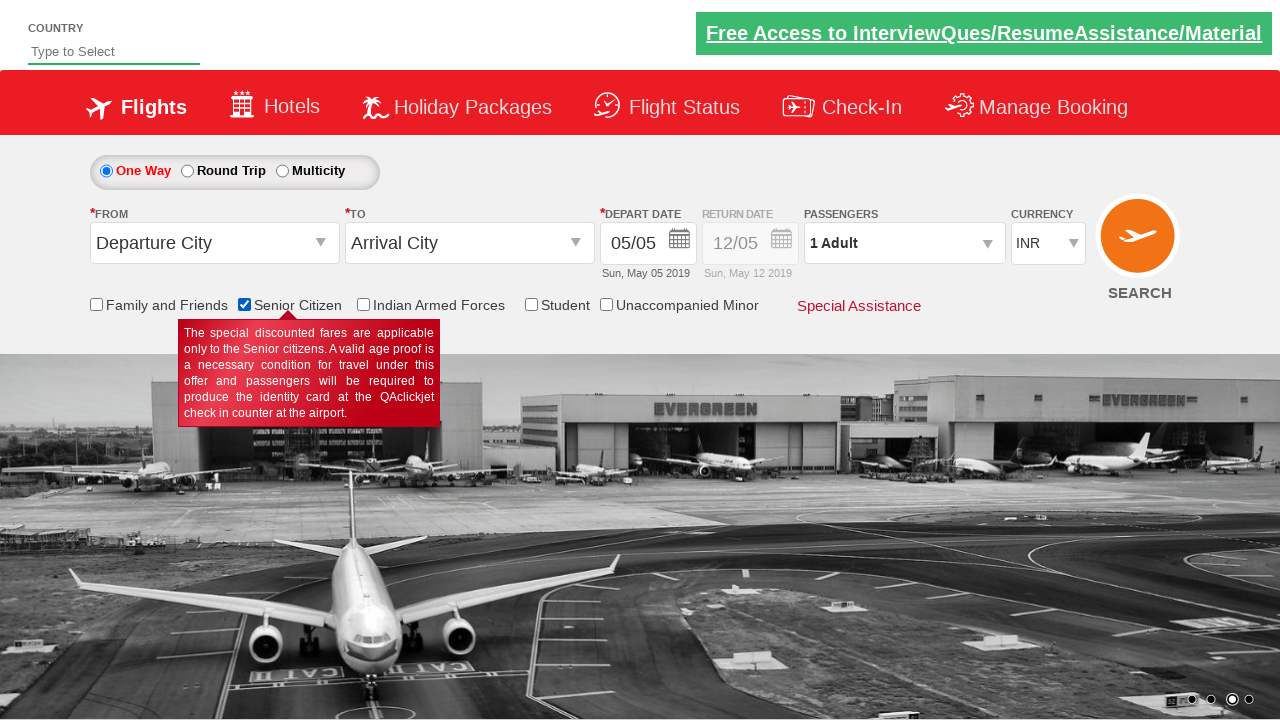